Tests drag-and-drop-by-offset action by dragging element 'box A' to the position of element 'box B'

Starting URL: https://crossbrowsertesting.github.io/drag-and-drop

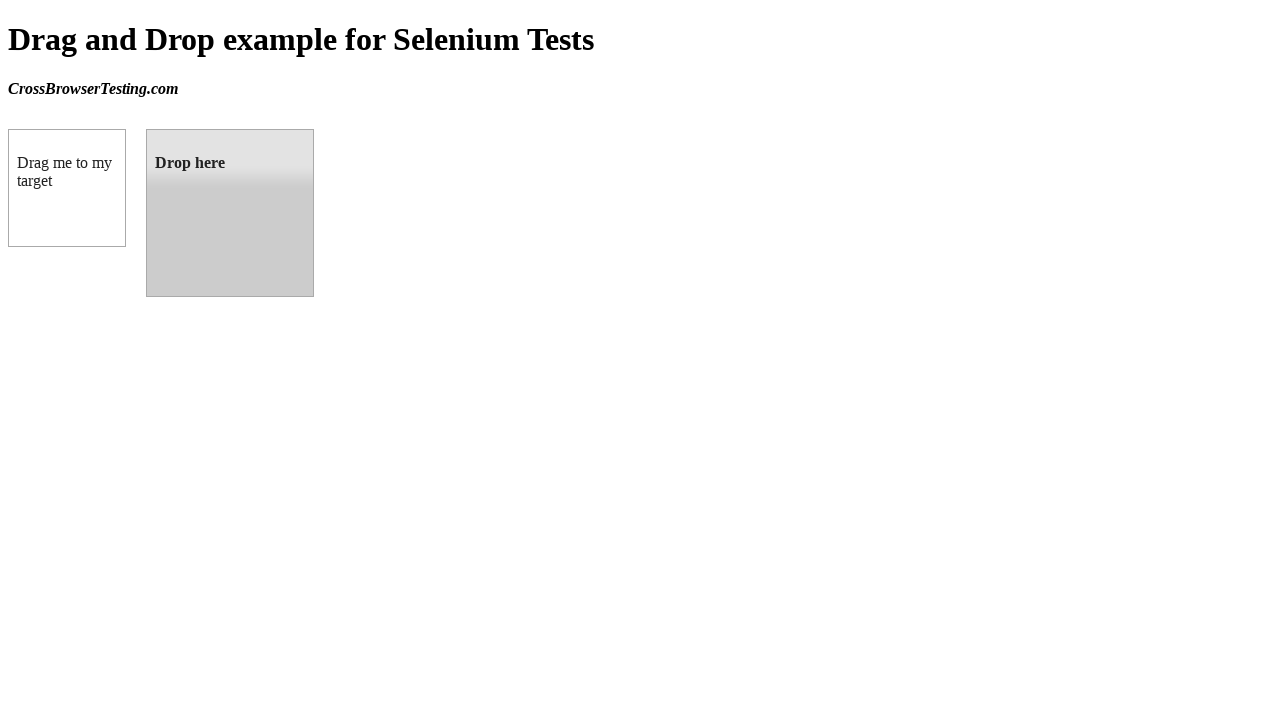

Located source element 'box A' (#draggable)
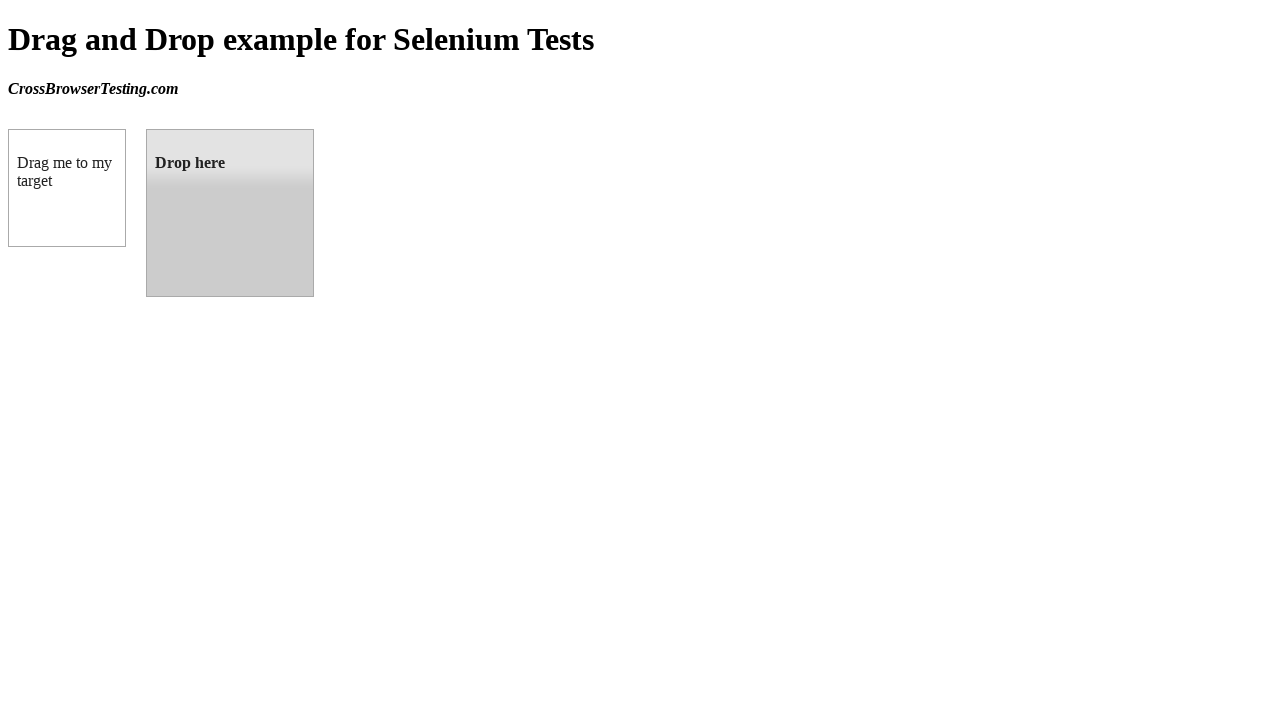

Located target element 'box B' (#droppable)
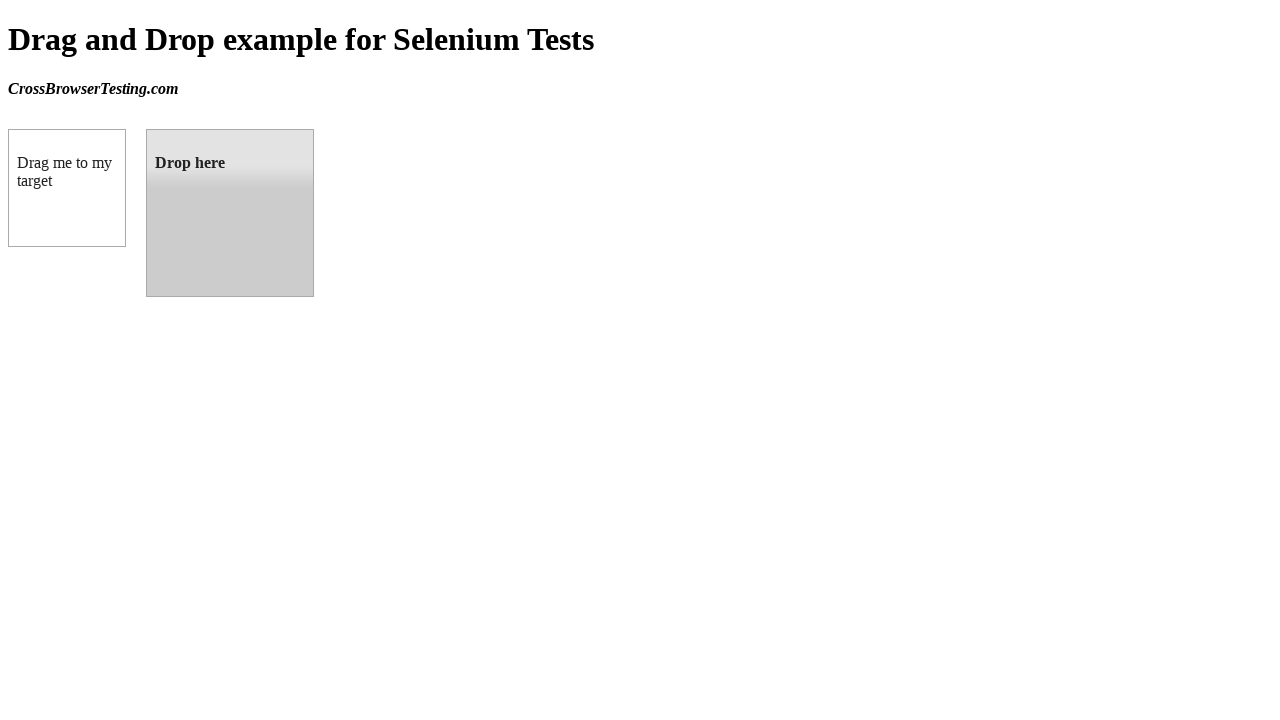

Dragged 'box A' to the position of 'box B' at (230, 213)
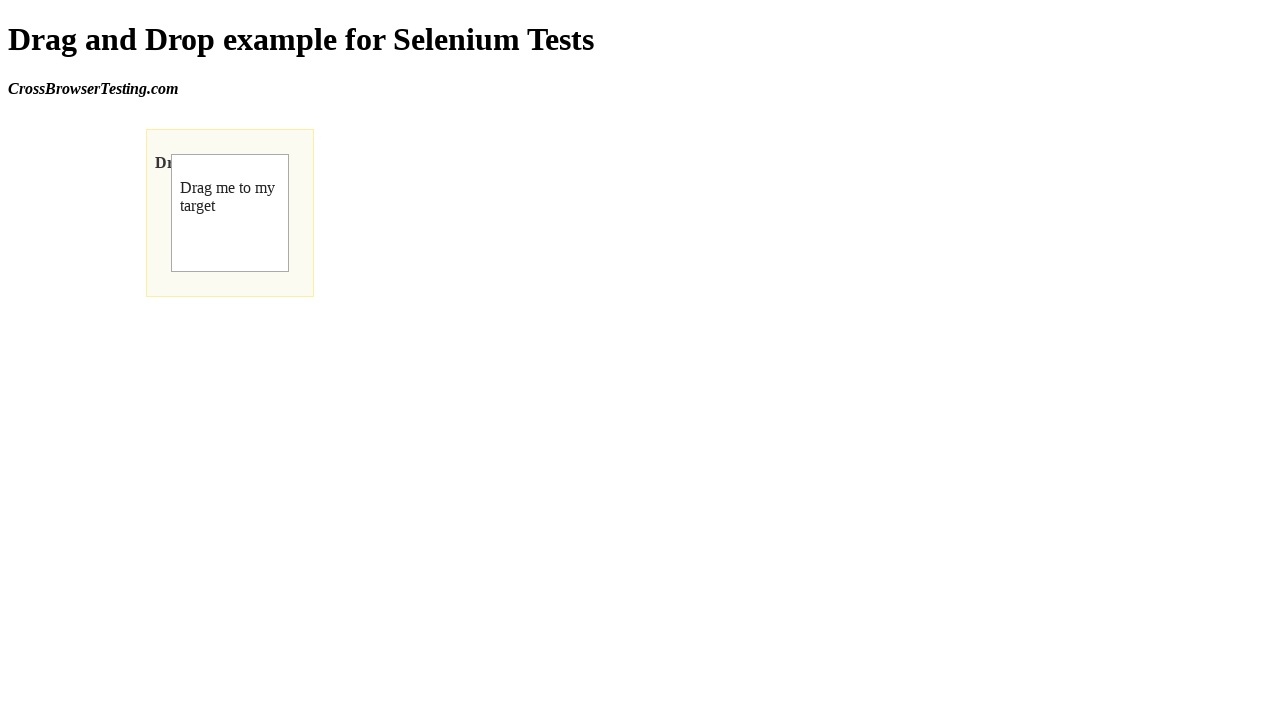

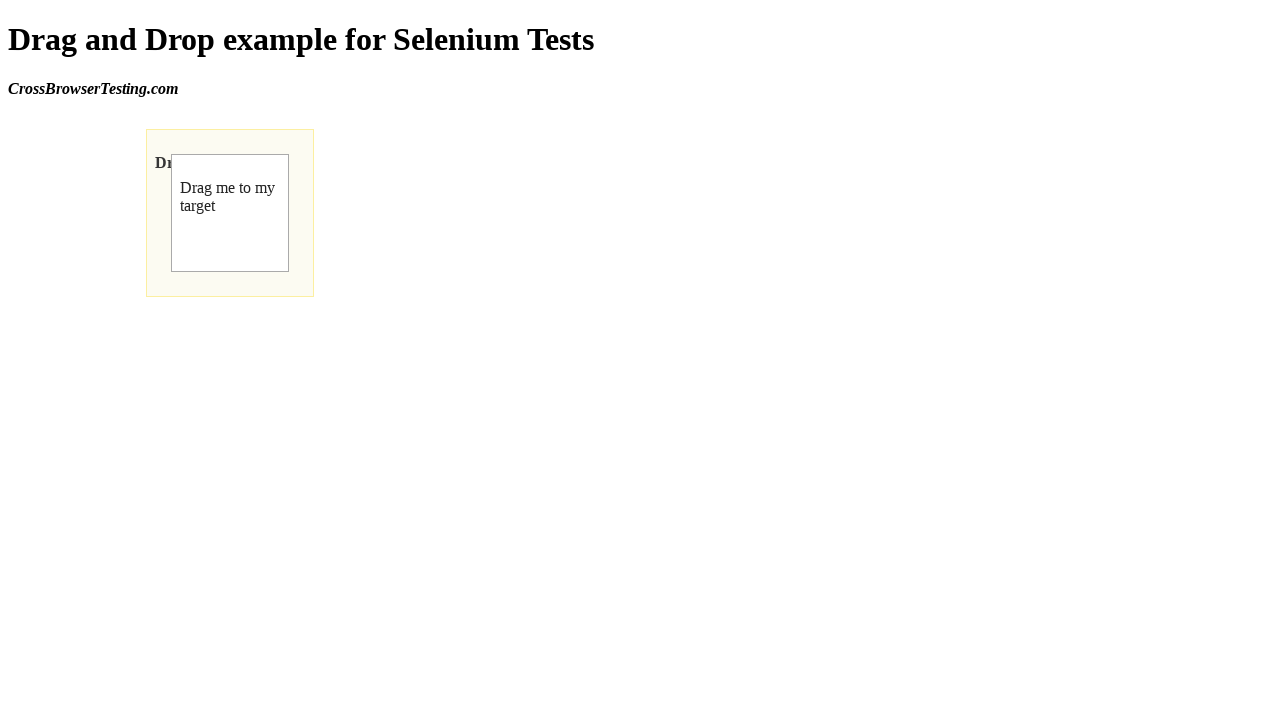